Tests file download functionality by navigating to a download page, clicking the first download link, and verifying that a file is downloaded successfully.

Starting URL: https://the-internet.herokuapp.com/download

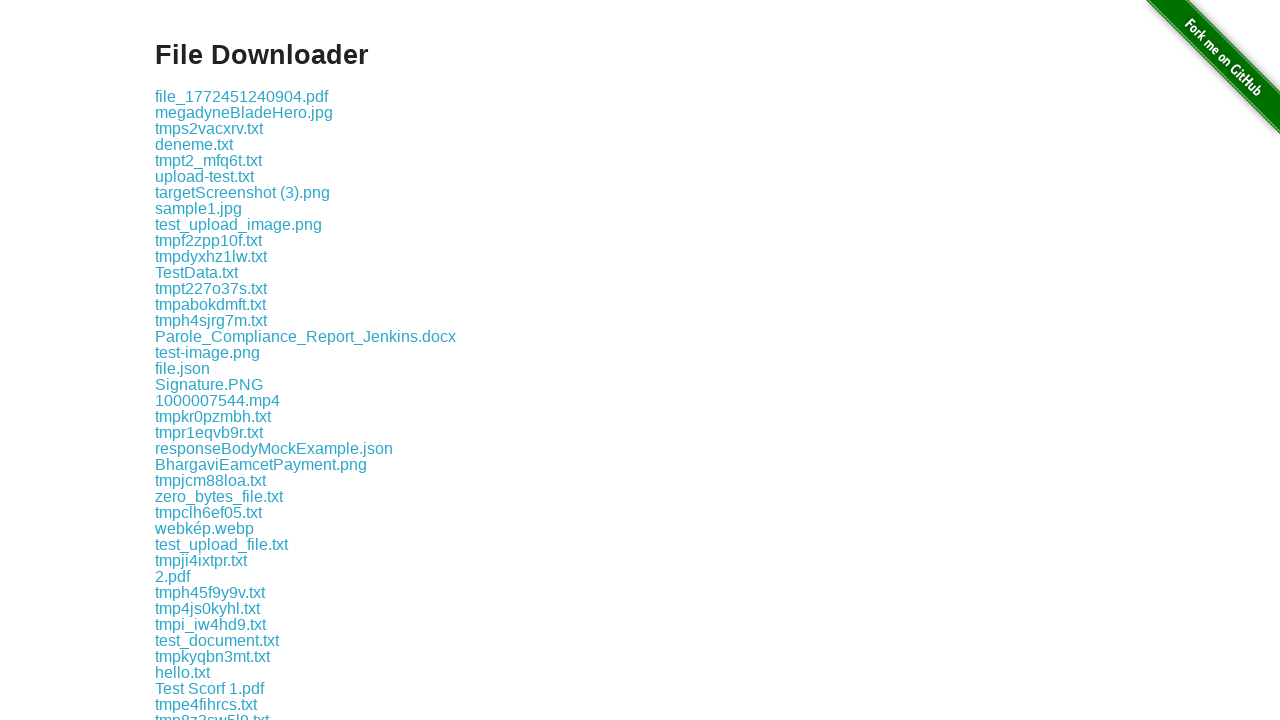

Clicked the first download link on the page at (242, 96) on .example a
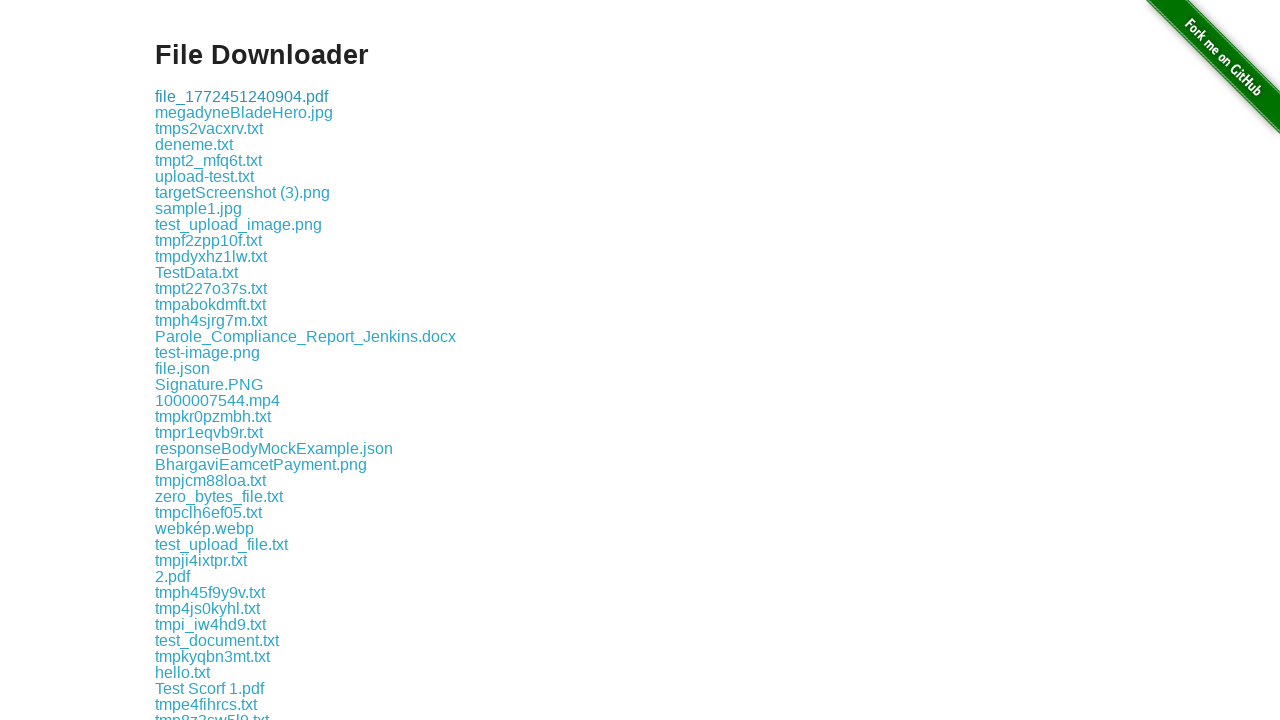

Waited 3 seconds for download to initiate
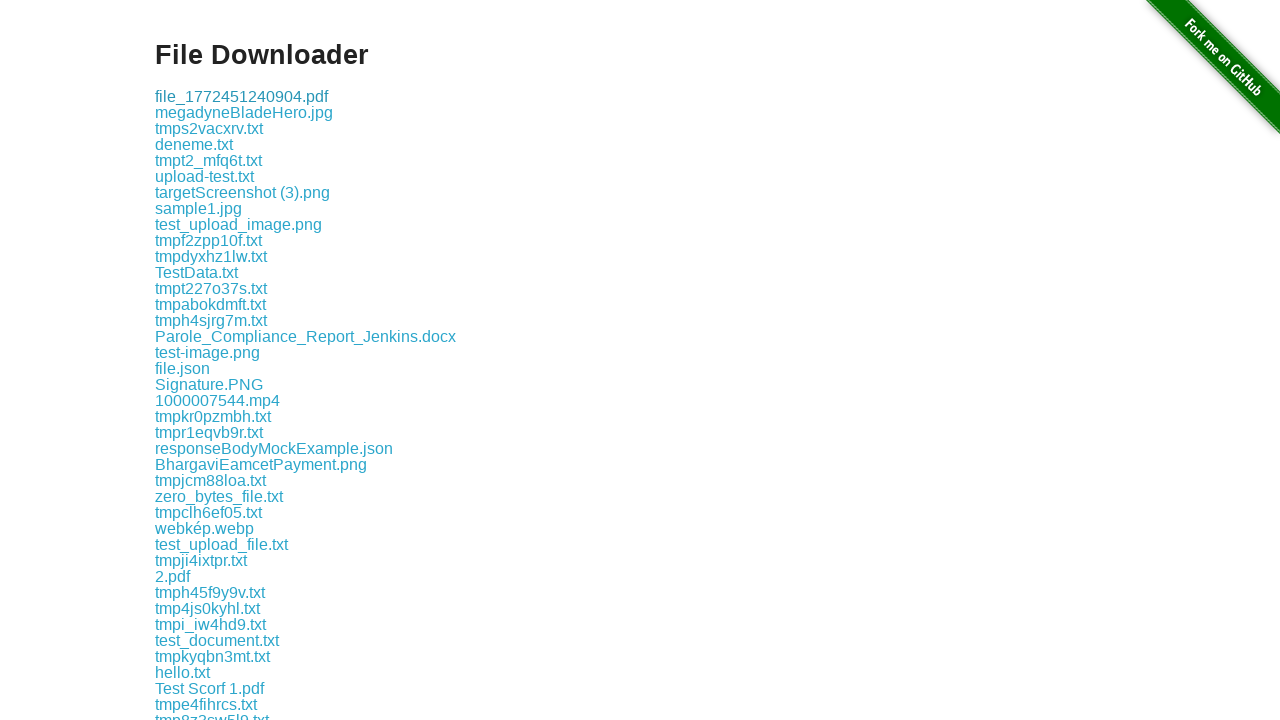

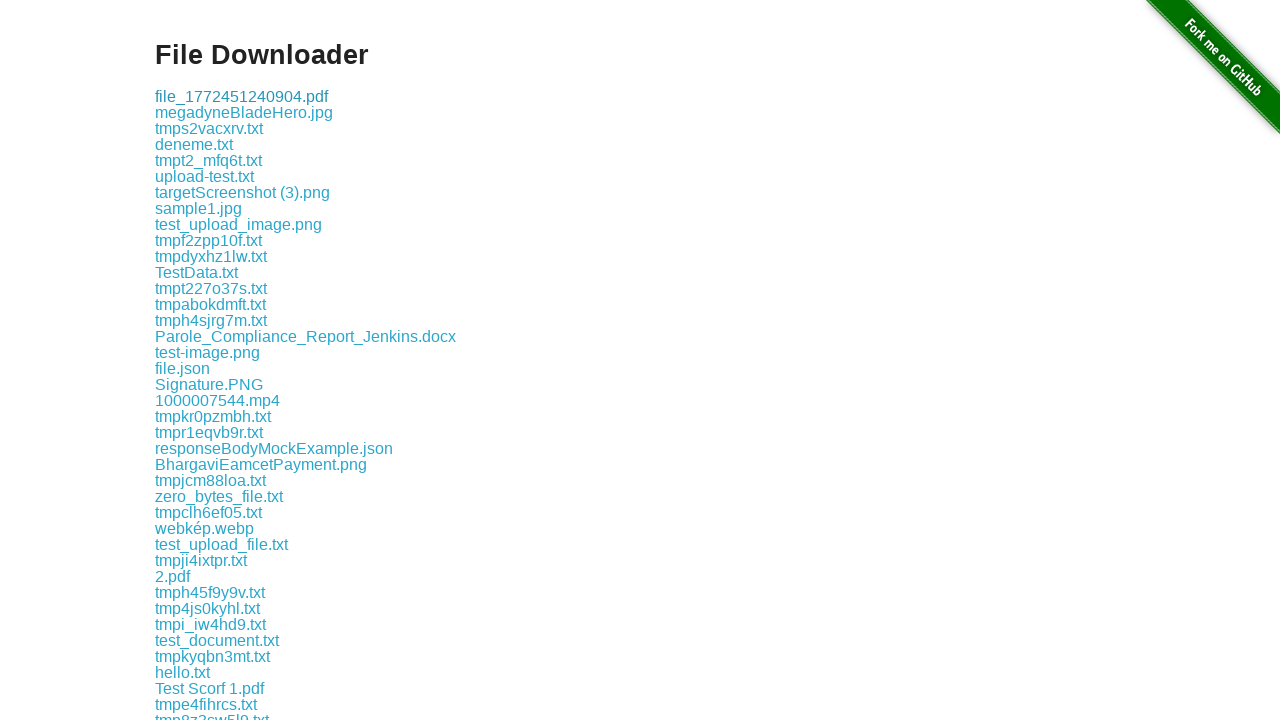